Tests that edits are saved when the input field loses focus (blur event)

Starting URL: https://demo.playwright.dev/todomvc

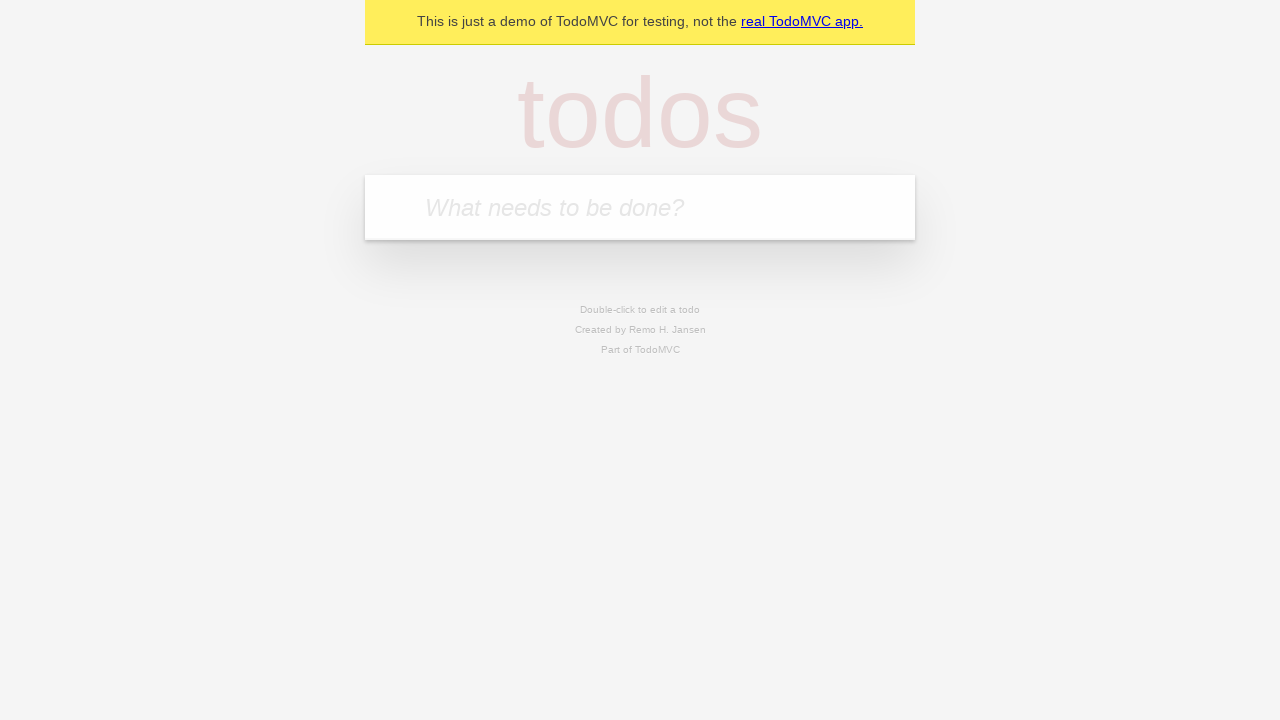

Filled new todo input with 'buy some cheese' on internal:attr=[placeholder="What needs to be done?"i]
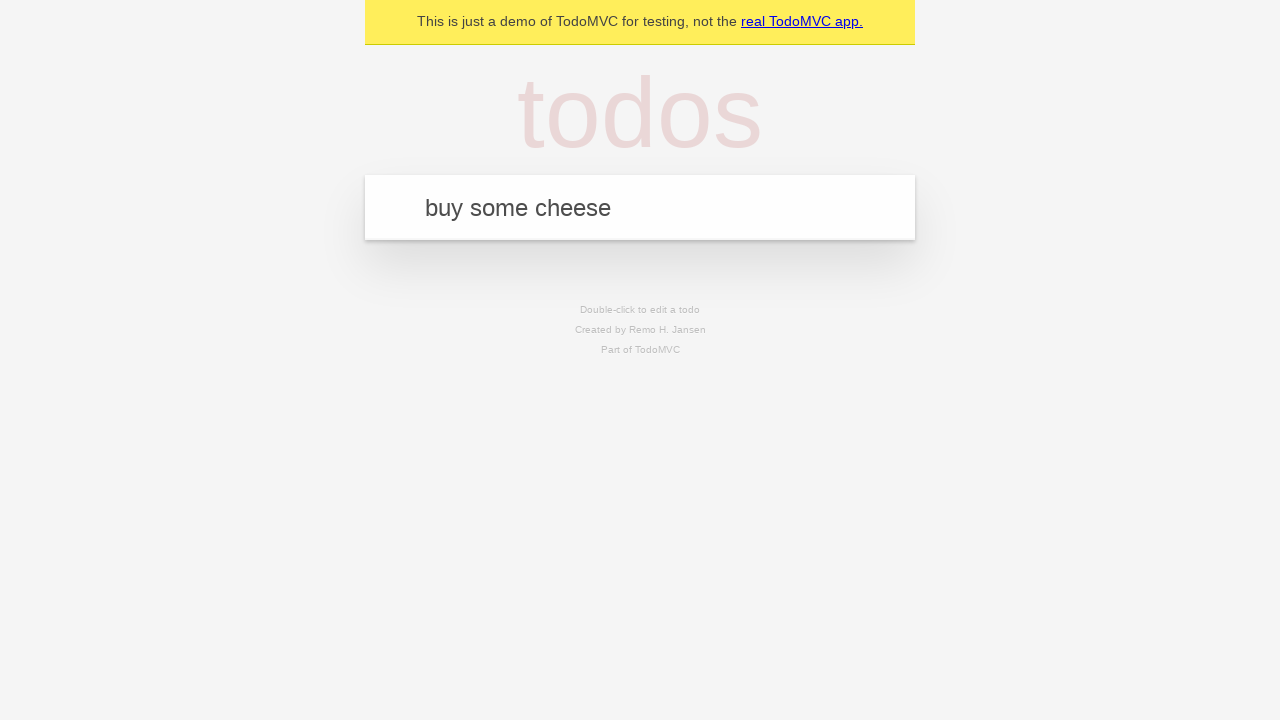

Pressed Enter to create todo 'buy some cheese' on internal:attr=[placeholder="What needs to be done?"i]
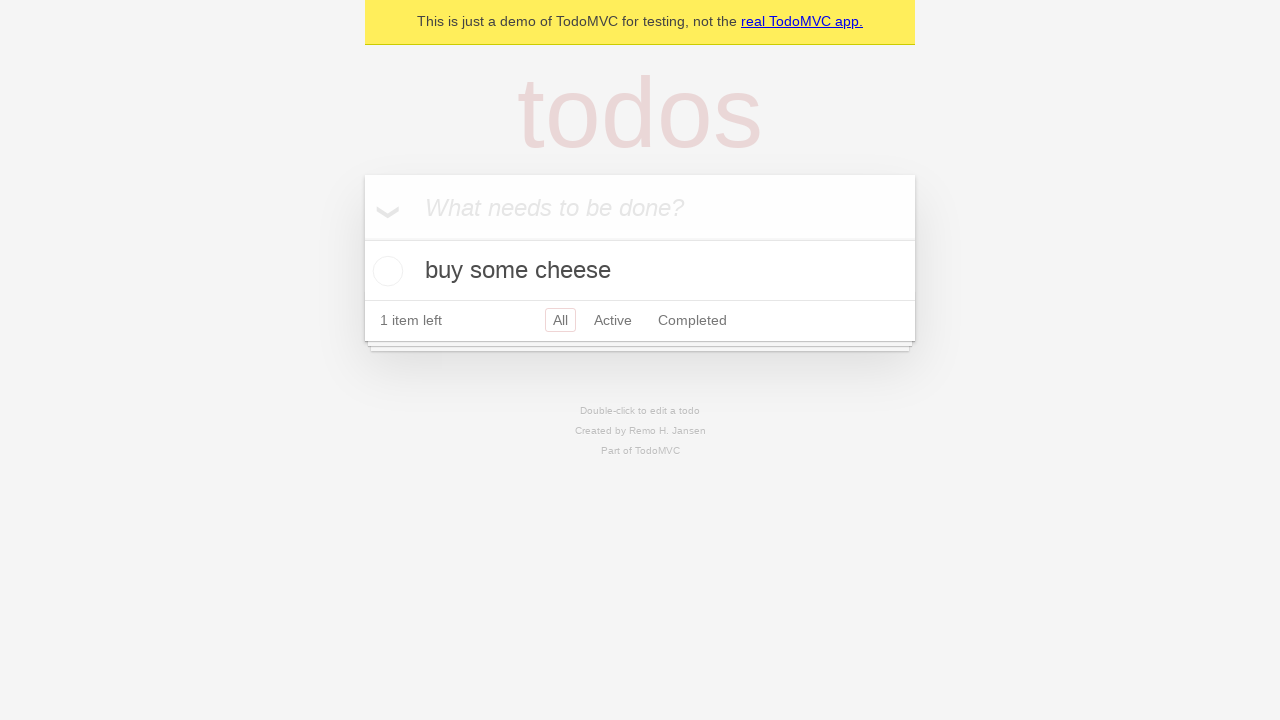

Filled new todo input with 'feed the cat' on internal:attr=[placeholder="What needs to be done?"i]
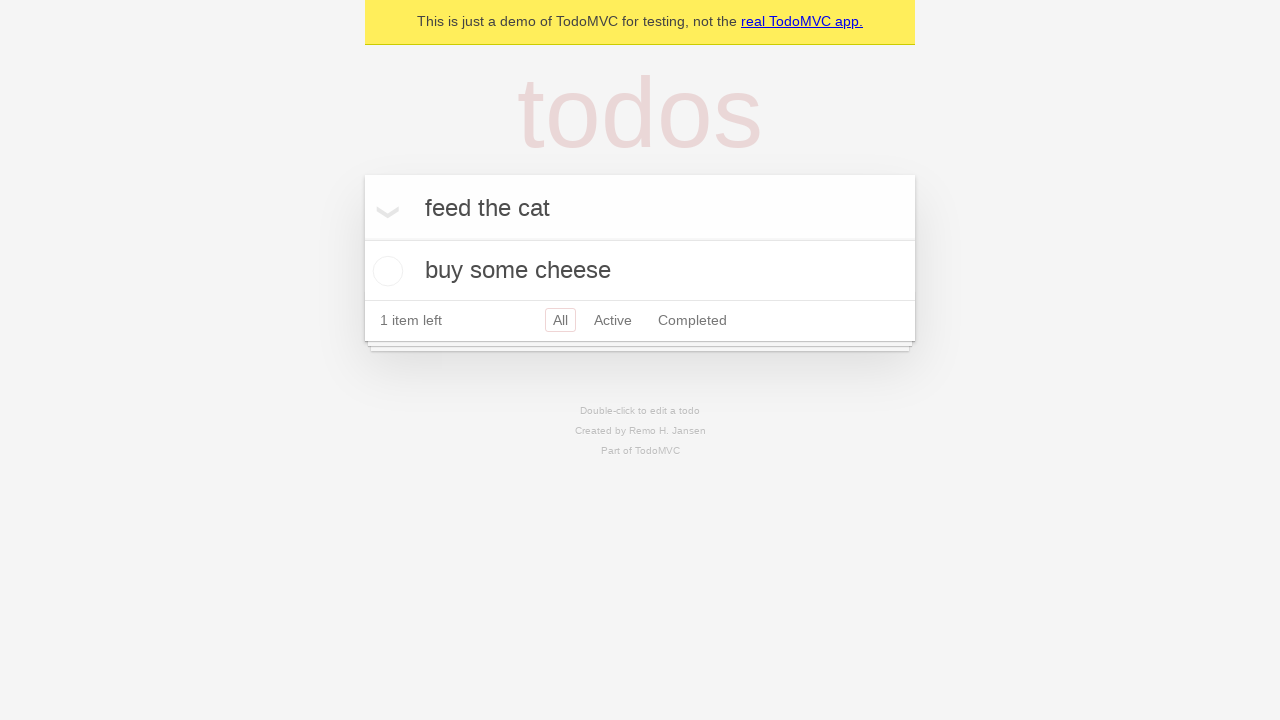

Pressed Enter to create todo 'feed the cat' on internal:attr=[placeholder="What needs to be done?"i]
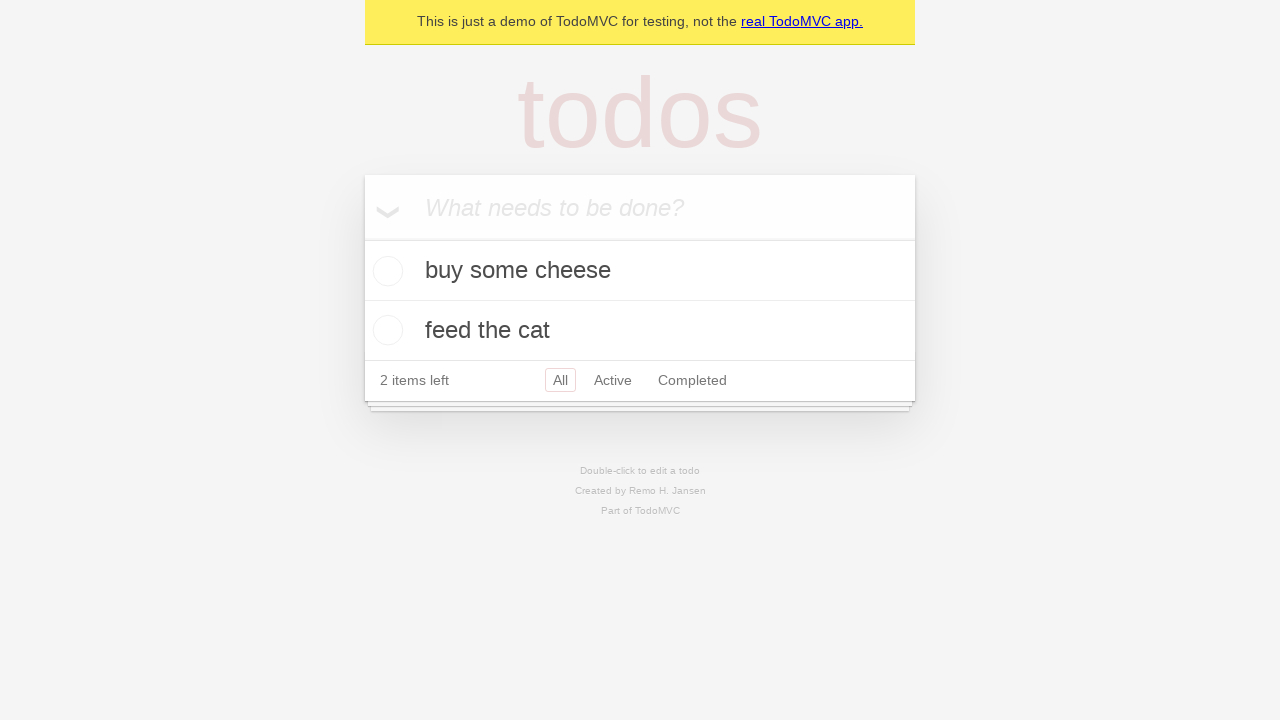

Filled new todo input with 'book a doctors appointment' on internal:attr=[placeholder="What needs to be done?"i]
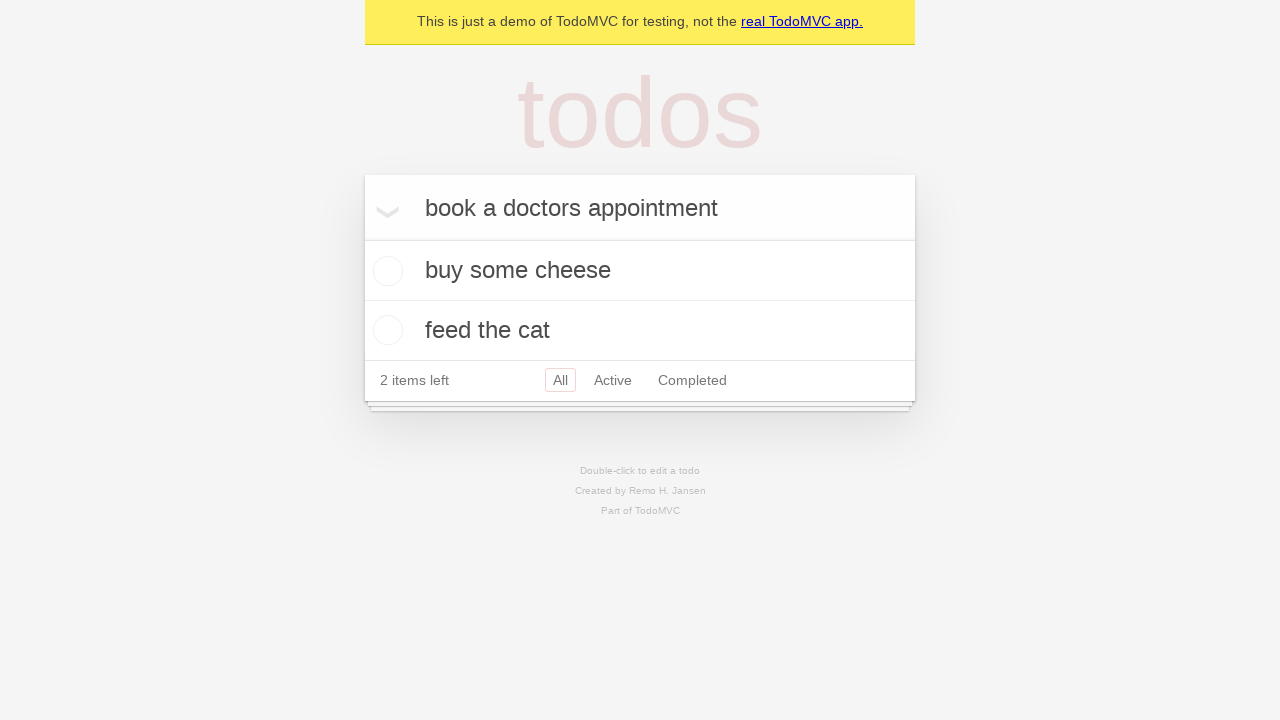

Pressed Enter to create todo 'book a doctors appointment' on internal:attr=[placeholder="What needs to be done?"i]
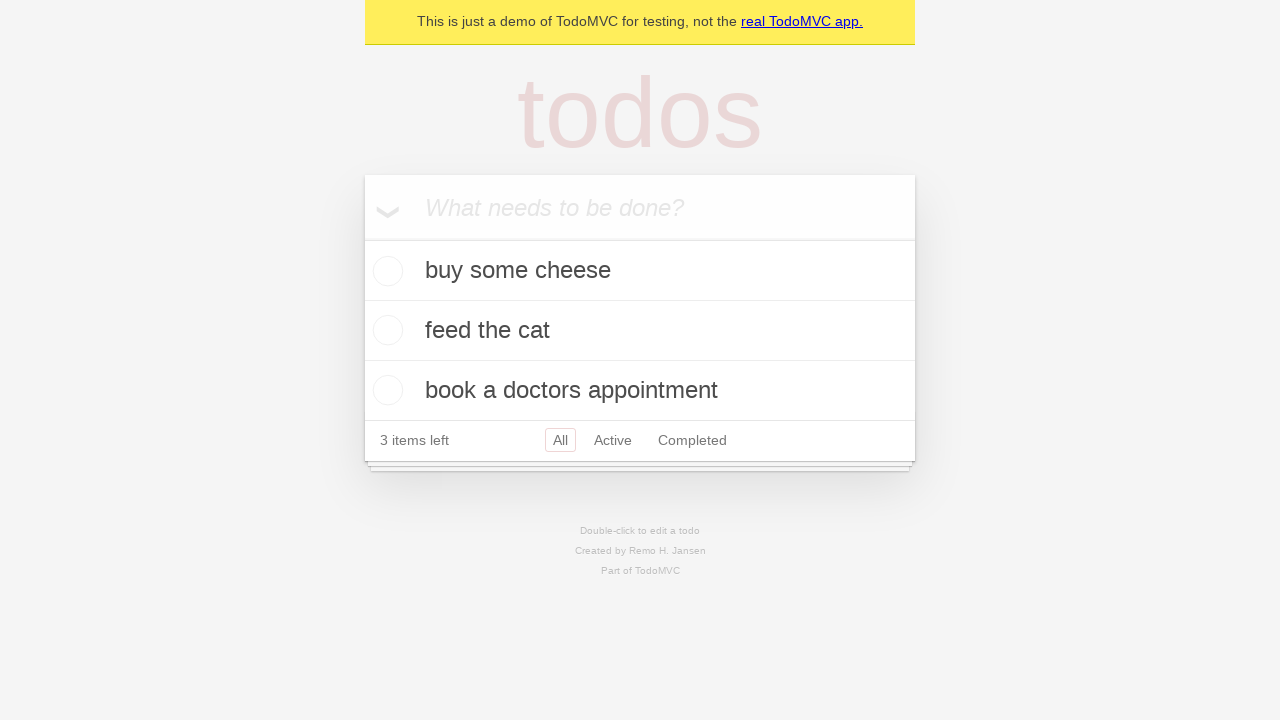

All three todos loaded and visible
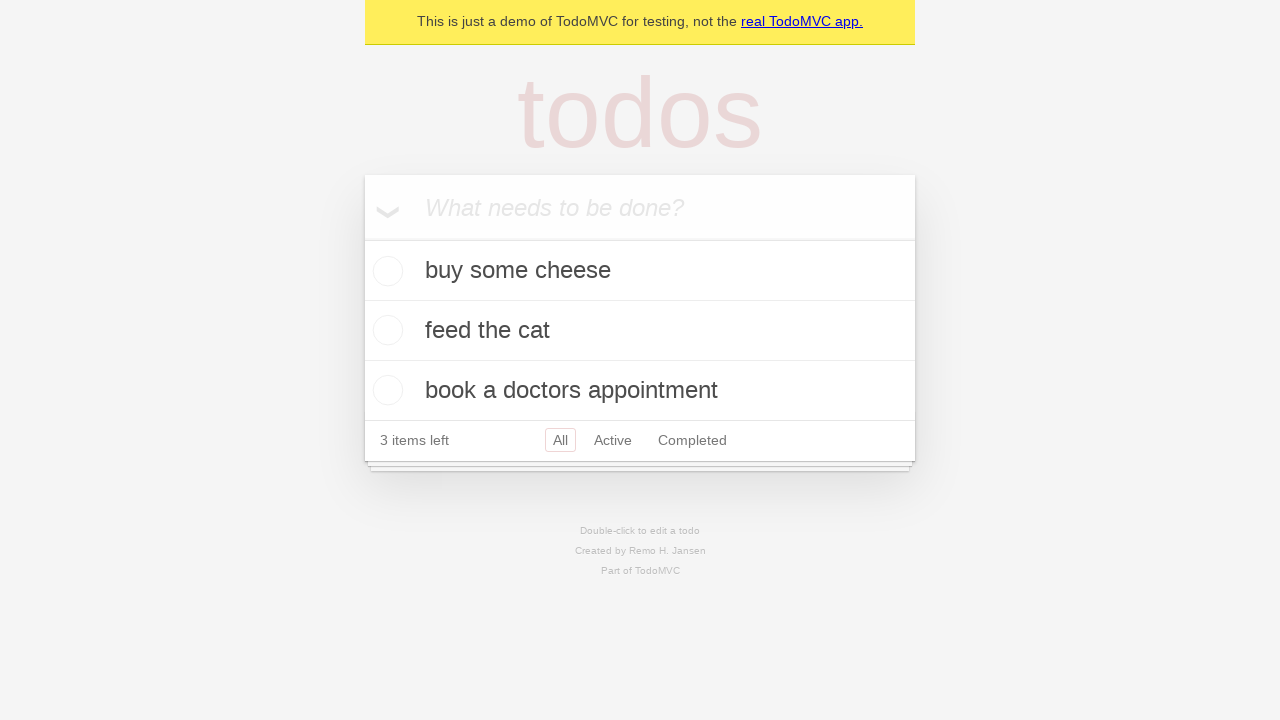

Double-clicked second todo item to enter edit mode at (640, 331) on internal:testid=[data-testid="todo-item"s] >> nth=1
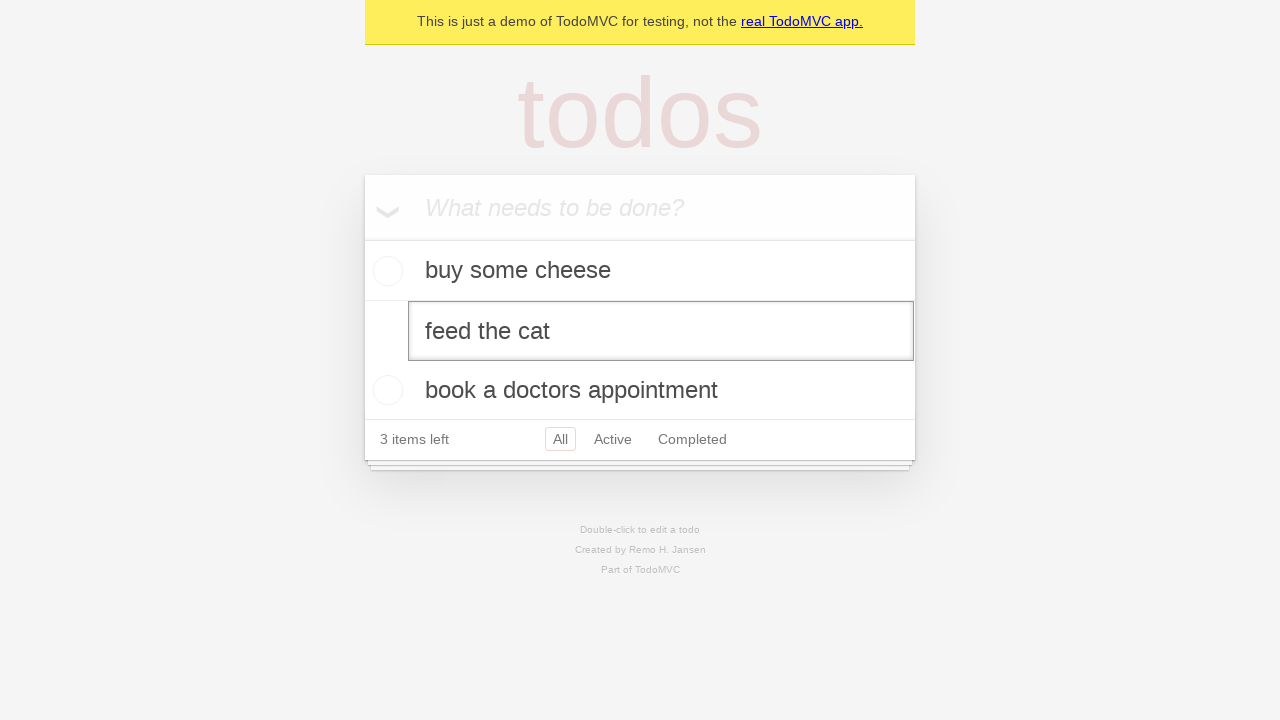

Filled edit field with 'buy some sausages' on internal:testid=[data-testid="todo-item"s] >> nth=1 >> internal:role=textbox[nam
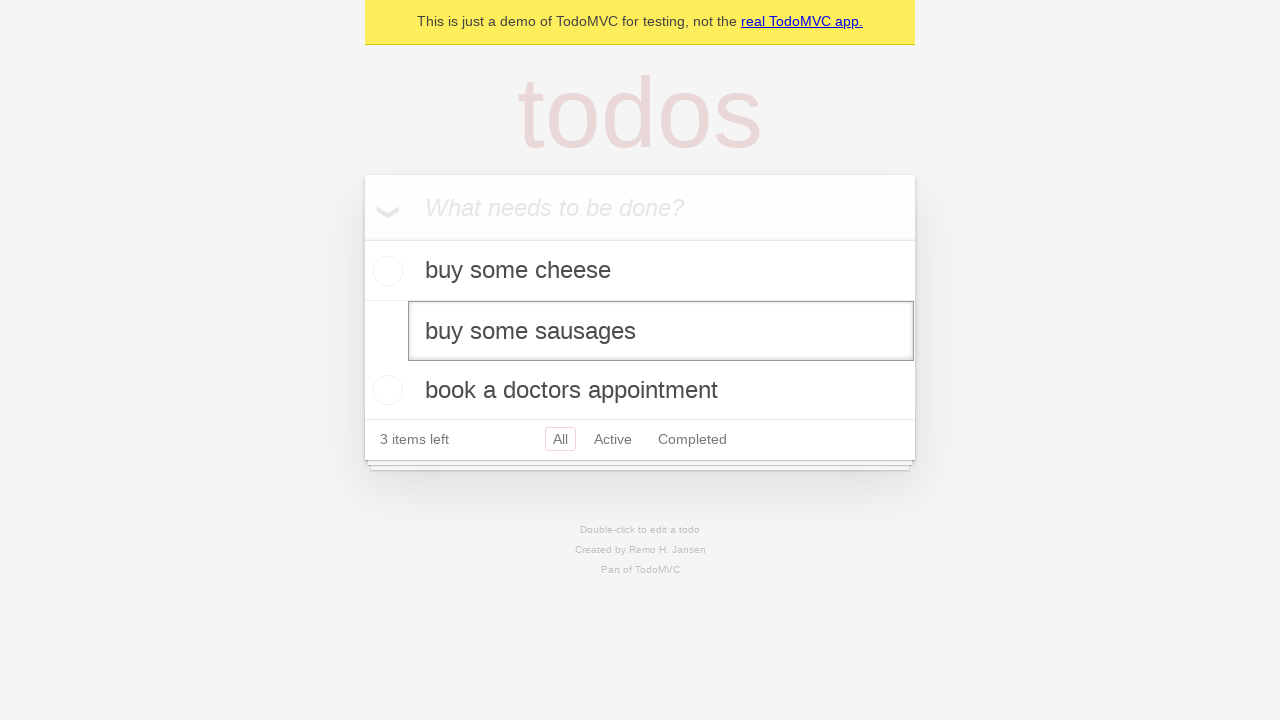

Dispatched blur event to save edited todo text
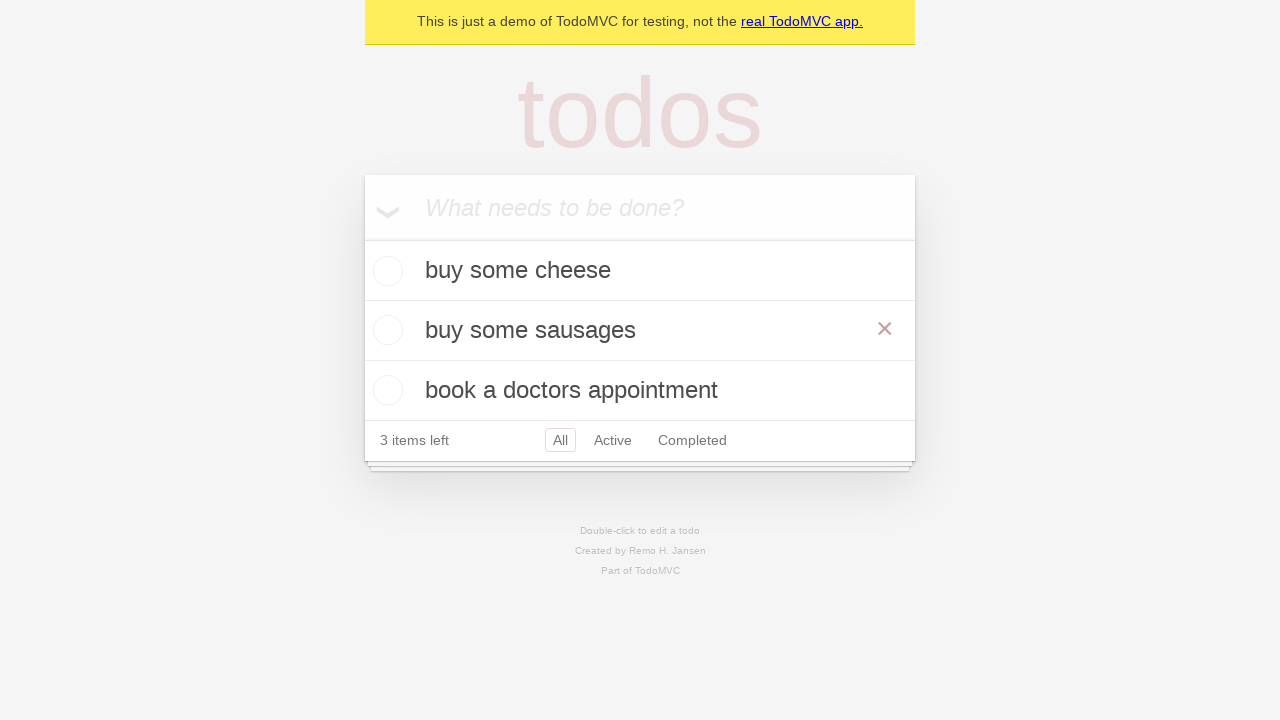

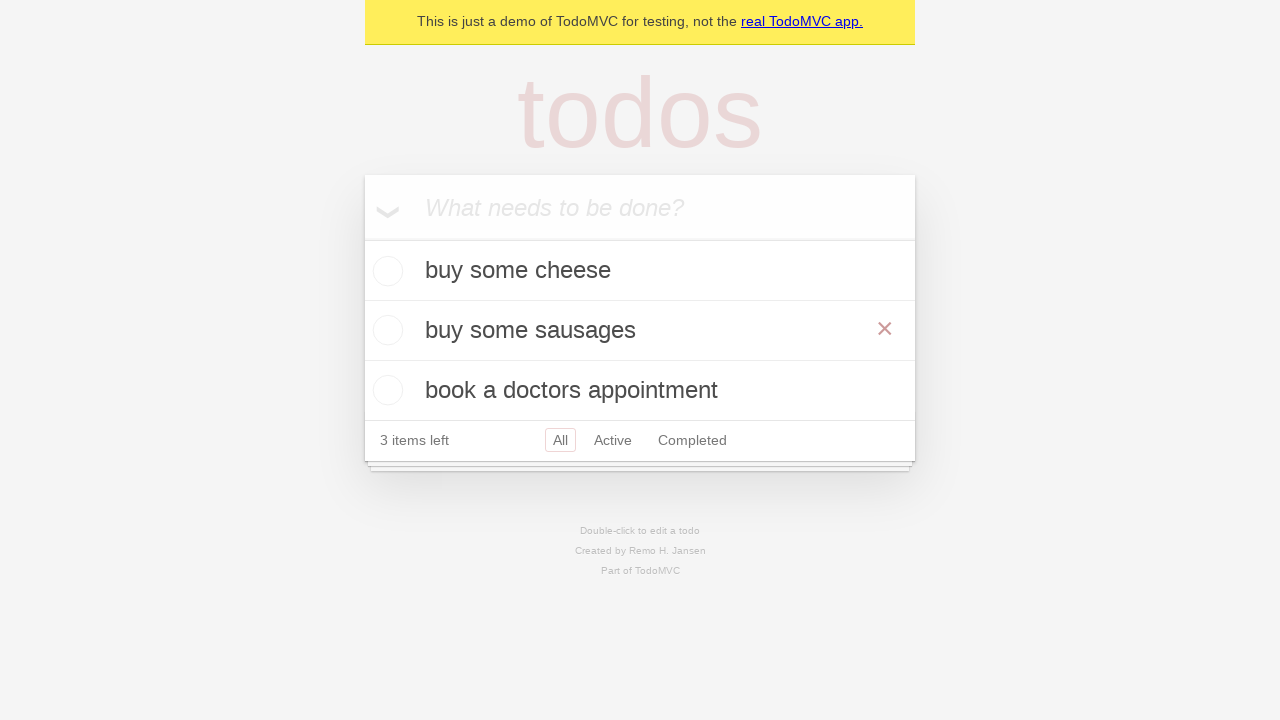